Tests e-commerce functionality by searching for products containing "ca", adding Cashews to the cart, and proceeding to checkout on a practice shopping website.

Starting URL: https://rahulshettyacademy.com/seleniumPractise/#/

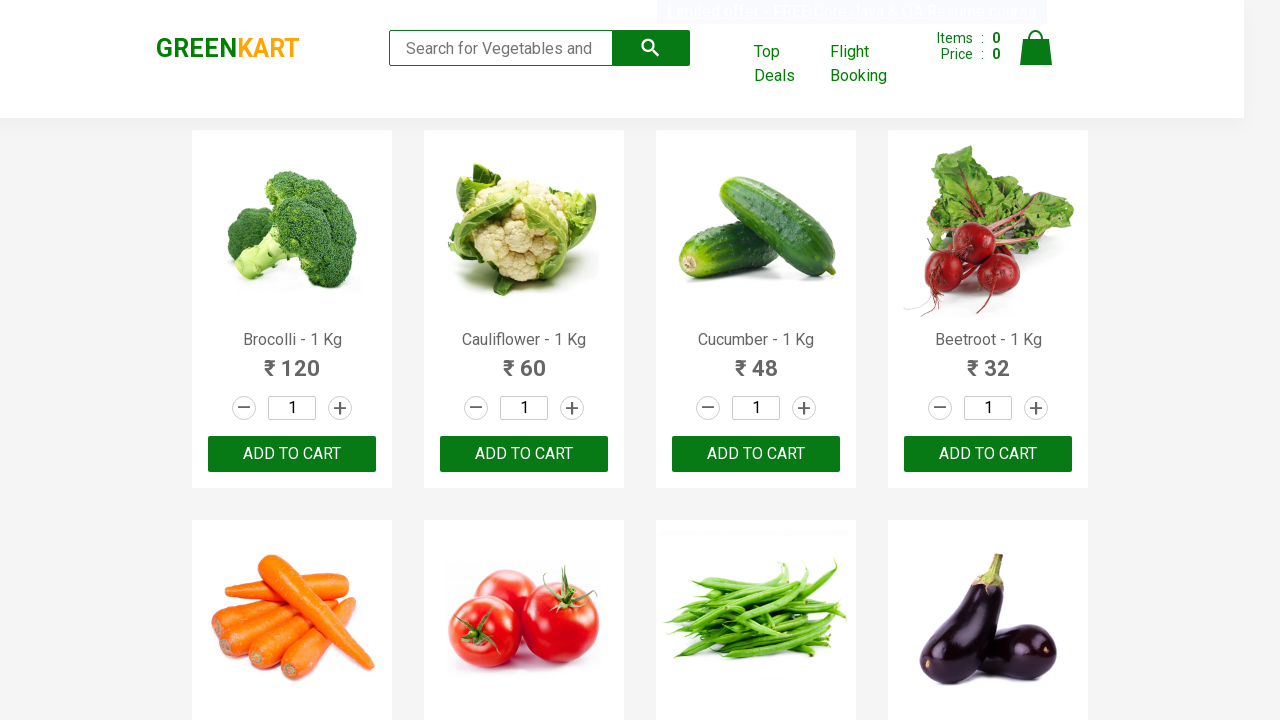

Entered 'ca' in search field to filter products on .search-keyword
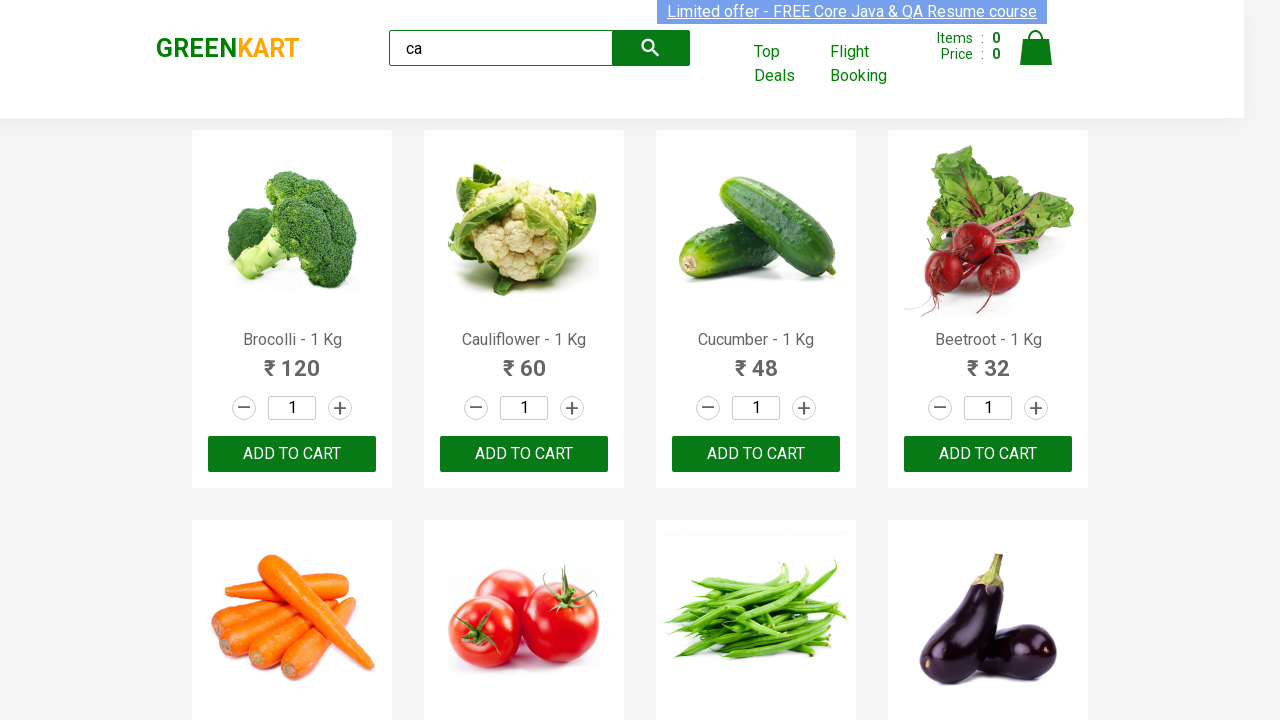

Waited for products to load/filter
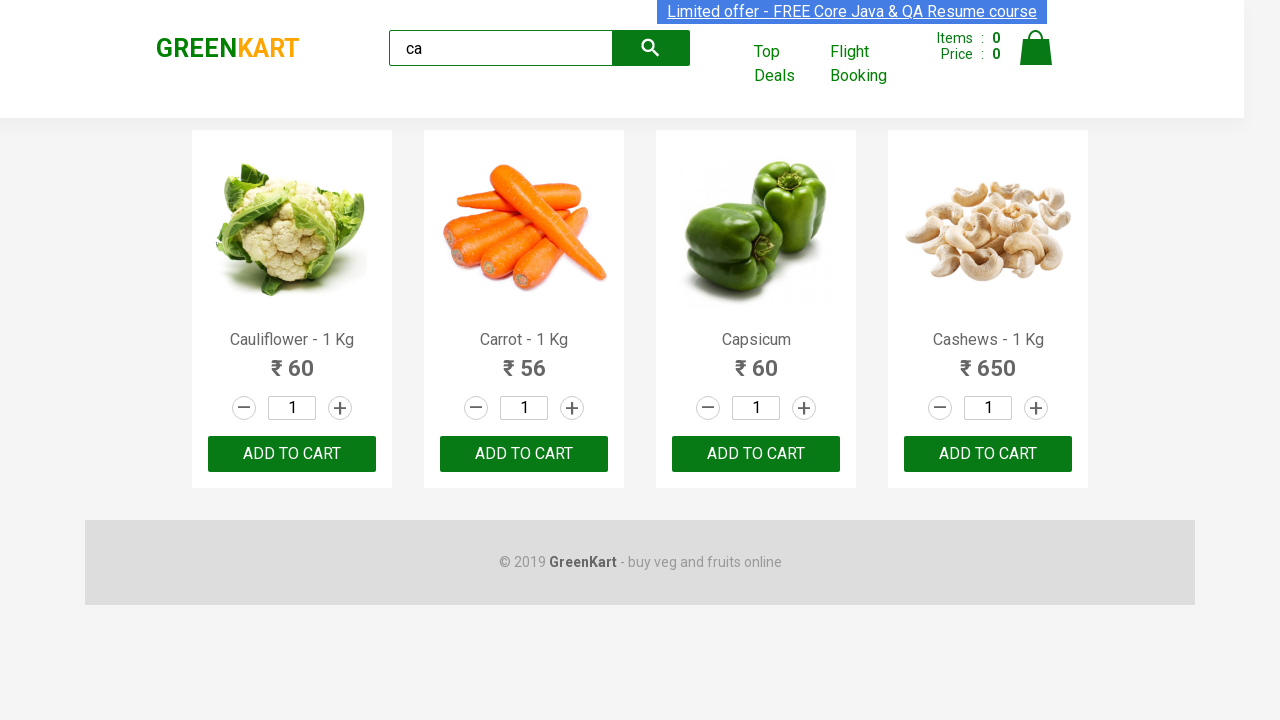

Retrieved list of all products
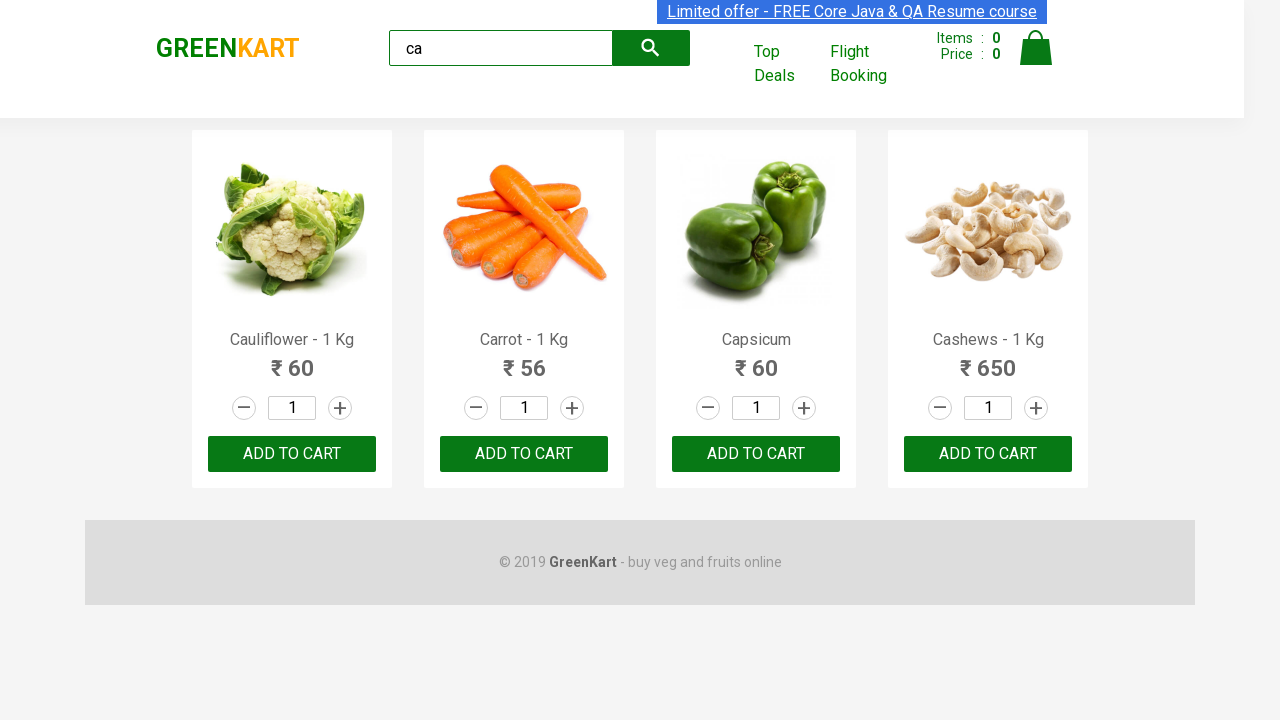

Found and clicked 'Add to Cart' for product: Cashews - 1 Kg at (988, 454) on .products .product >> nth=3 >> button
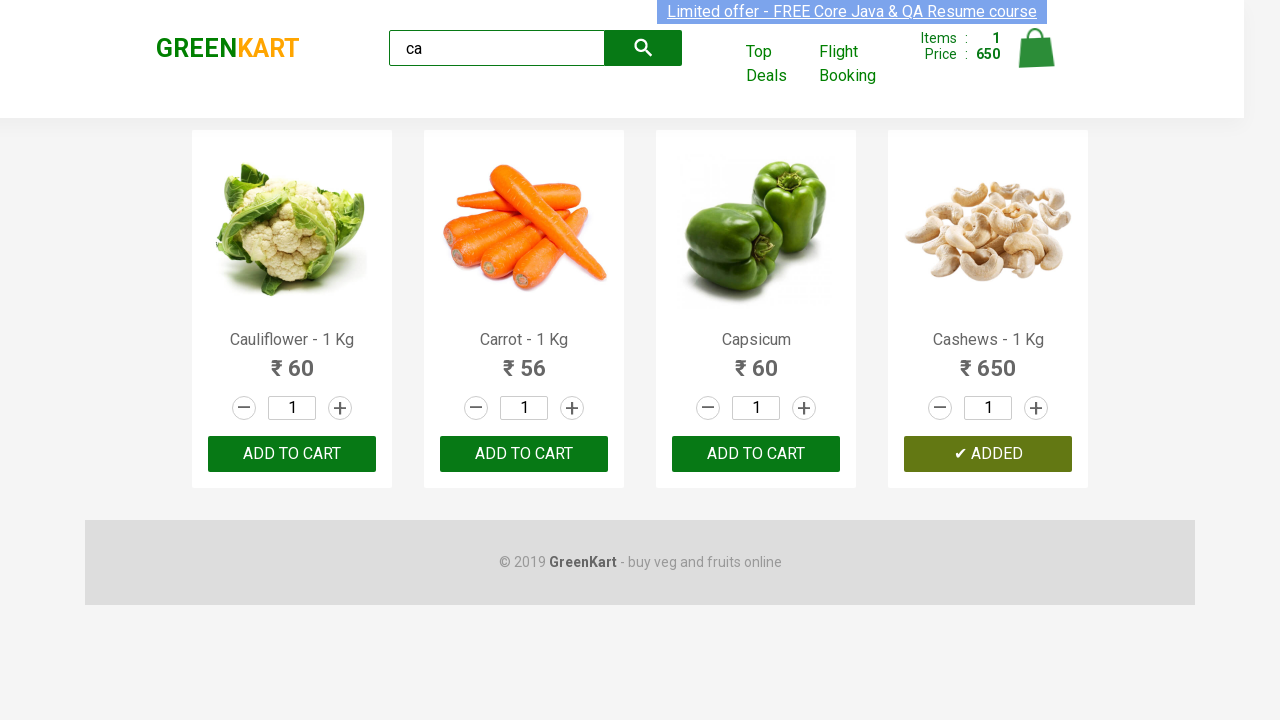

Clicked cart icon to view cart at (1036, 59) on .cart-icon
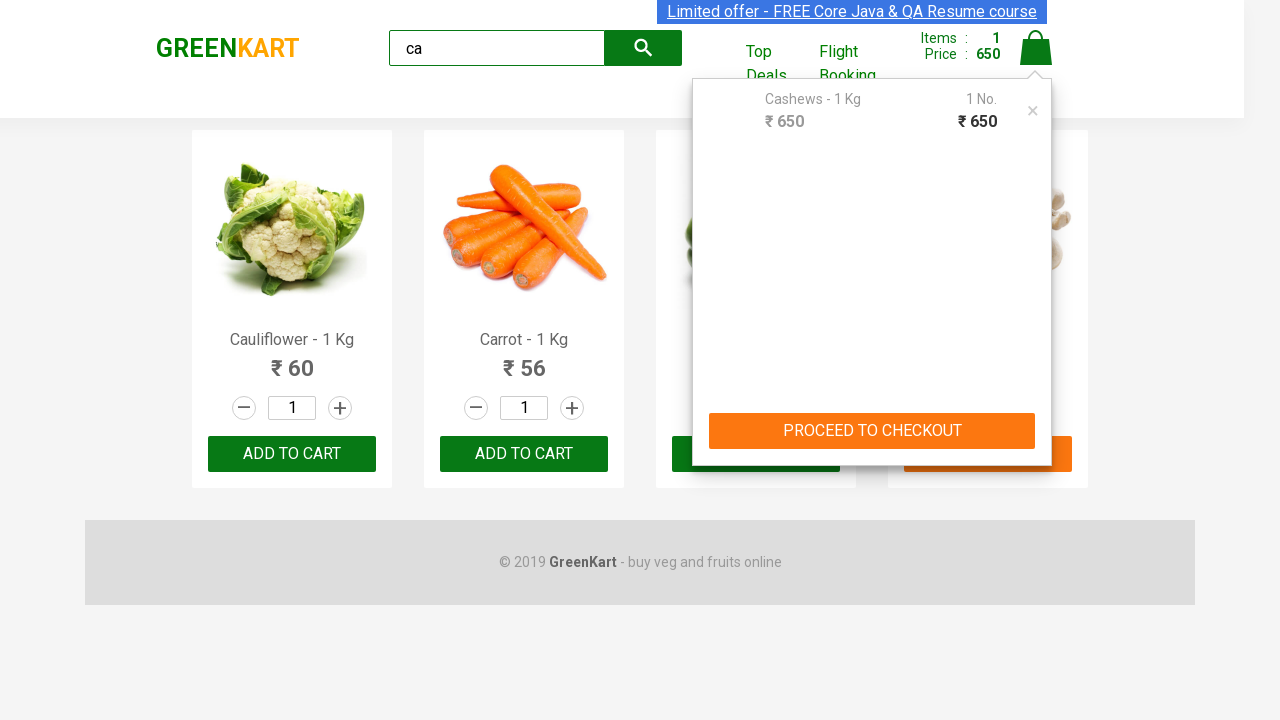

Clicked 'PROCEED TO CHECKOUT' button at (872, 431) on text=PROCEED TO CHECKOUT
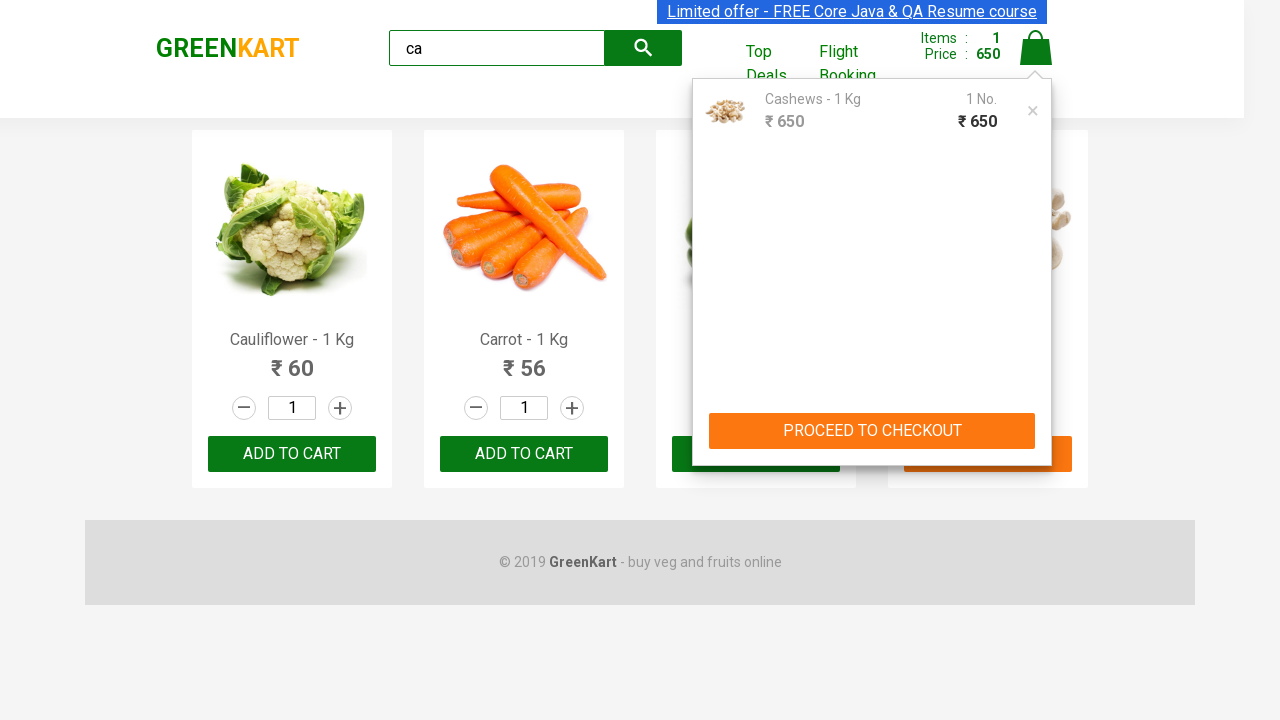

Waited for cart preview to load
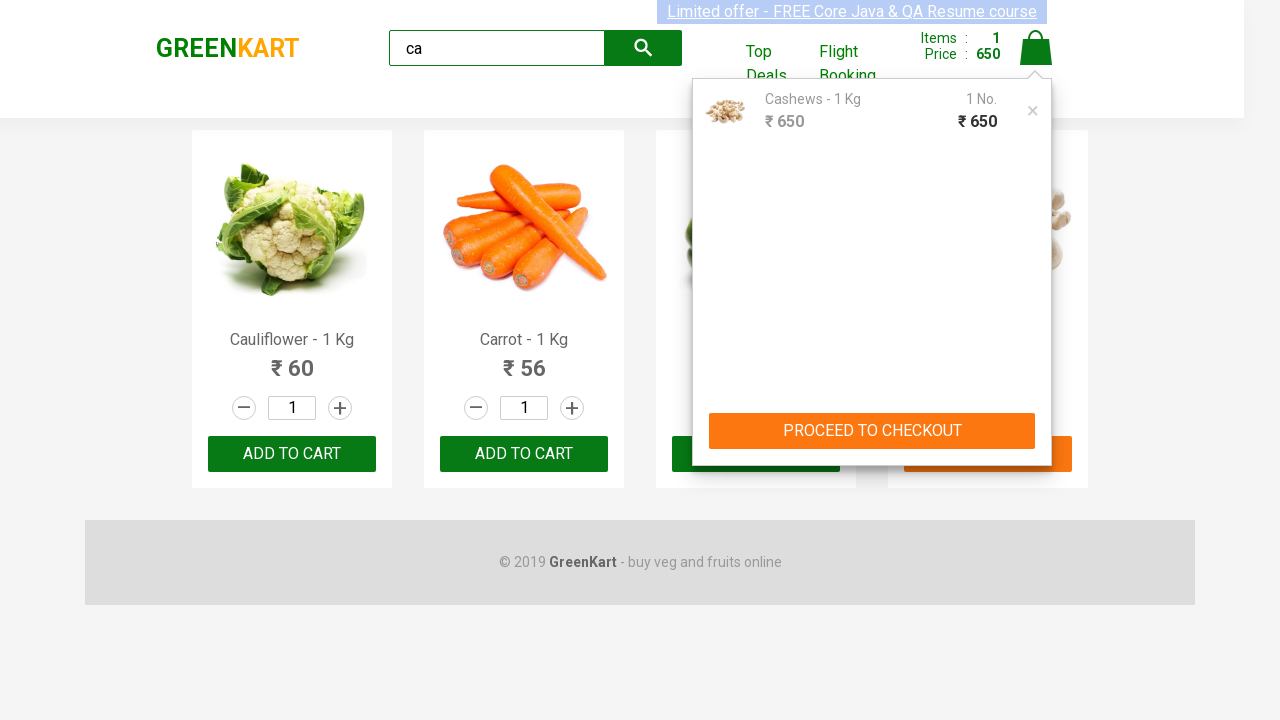

Clicked 'Place Order' button to complete checkout at (1036, 420) on button:has-text('Place Order')
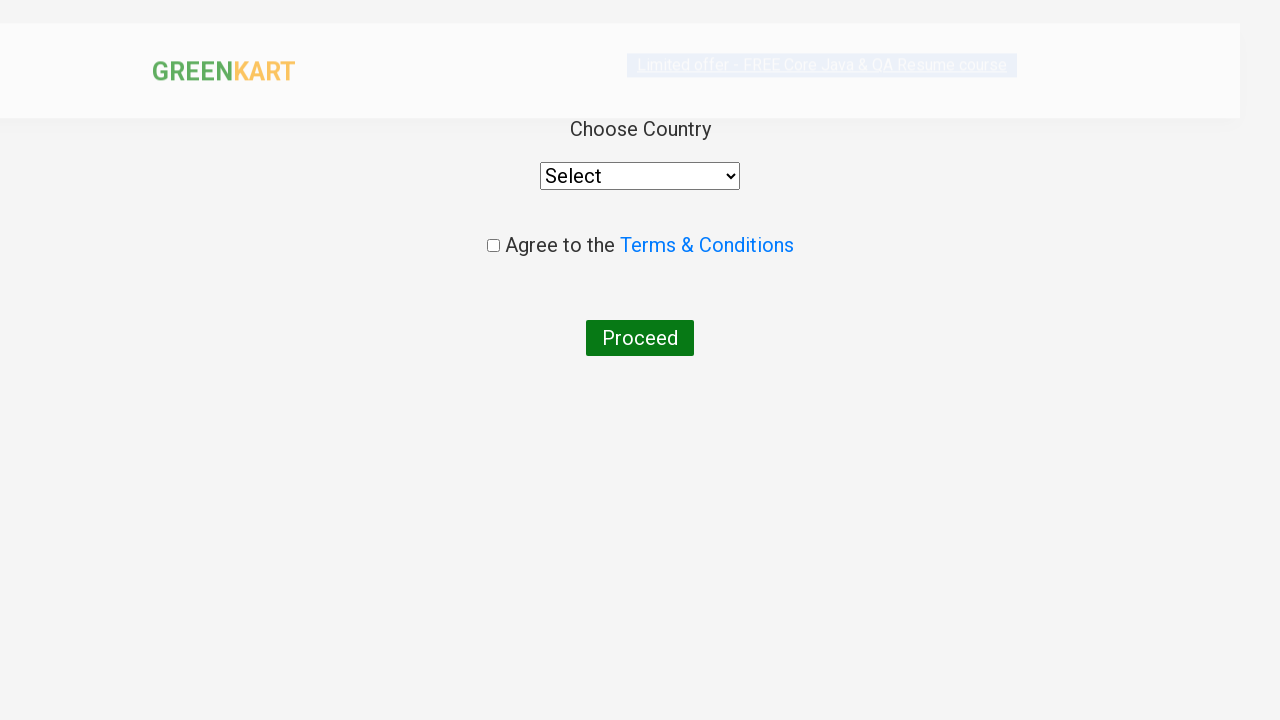

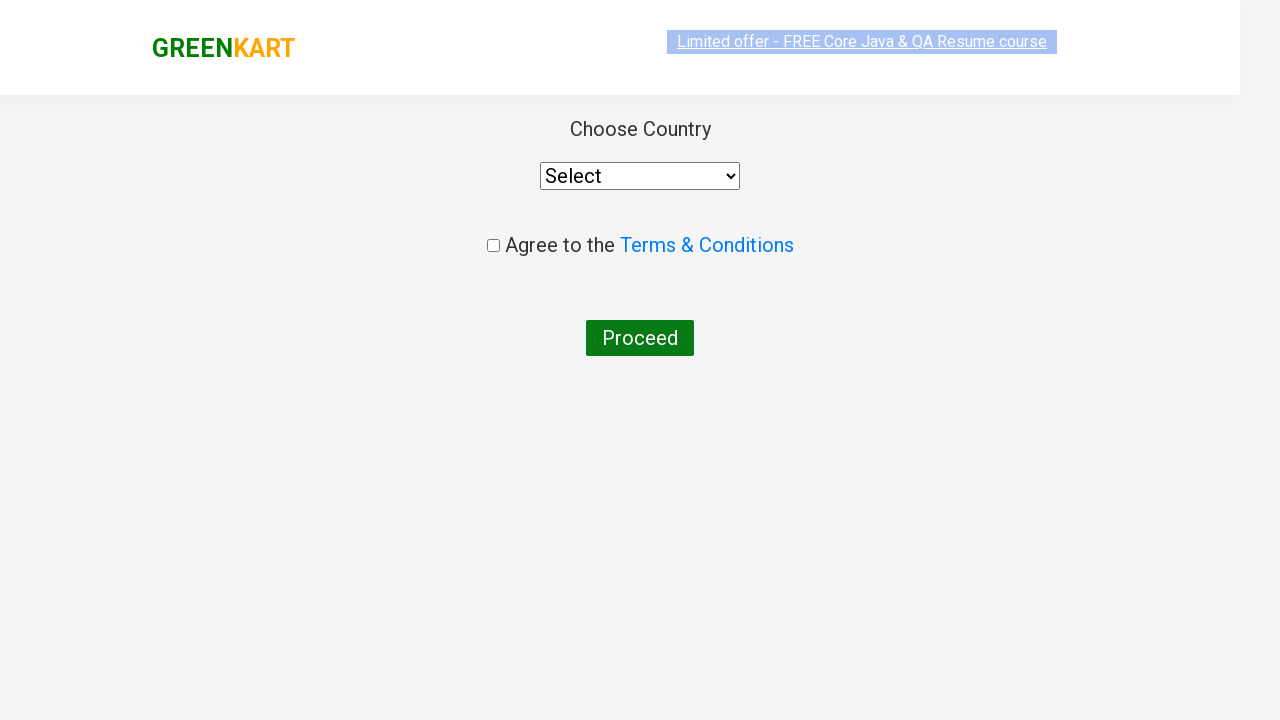